Verifies that the callback info text content is visible on the page

Starting URL: https://cleverbots.ru/

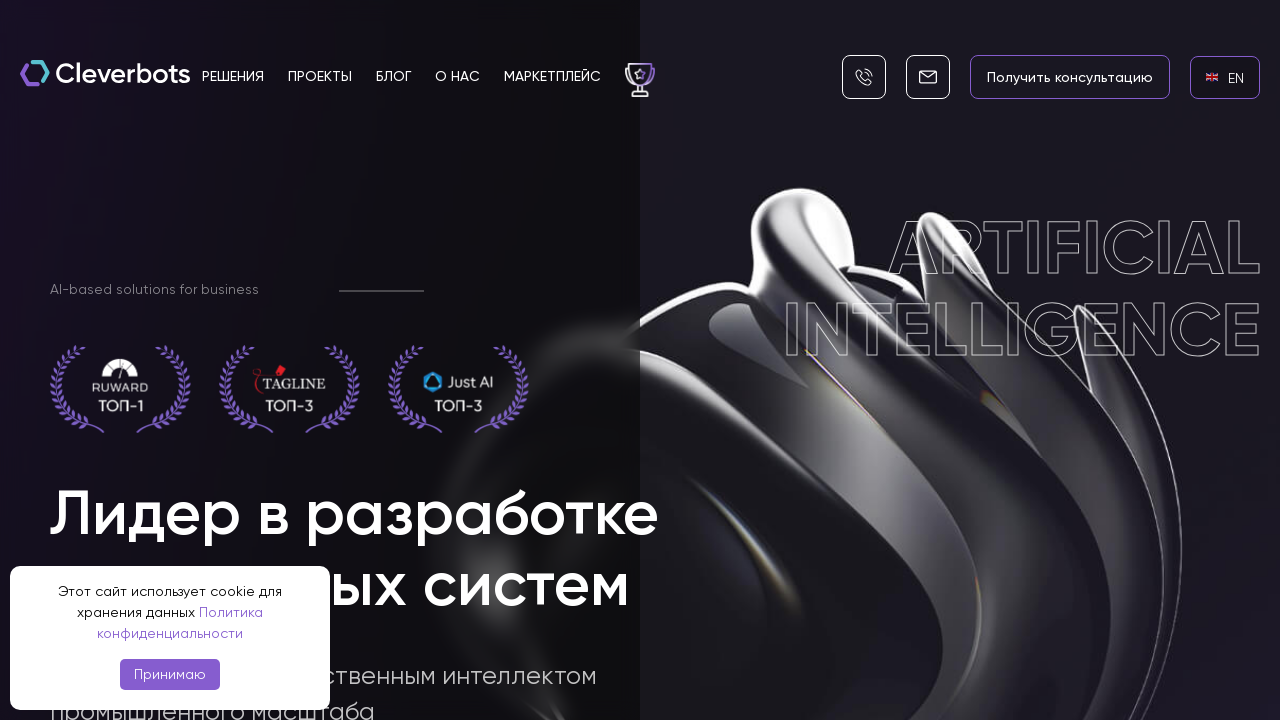

Clicked EN language link at (1225, 77) on internal:role=link[name="en EN"i]
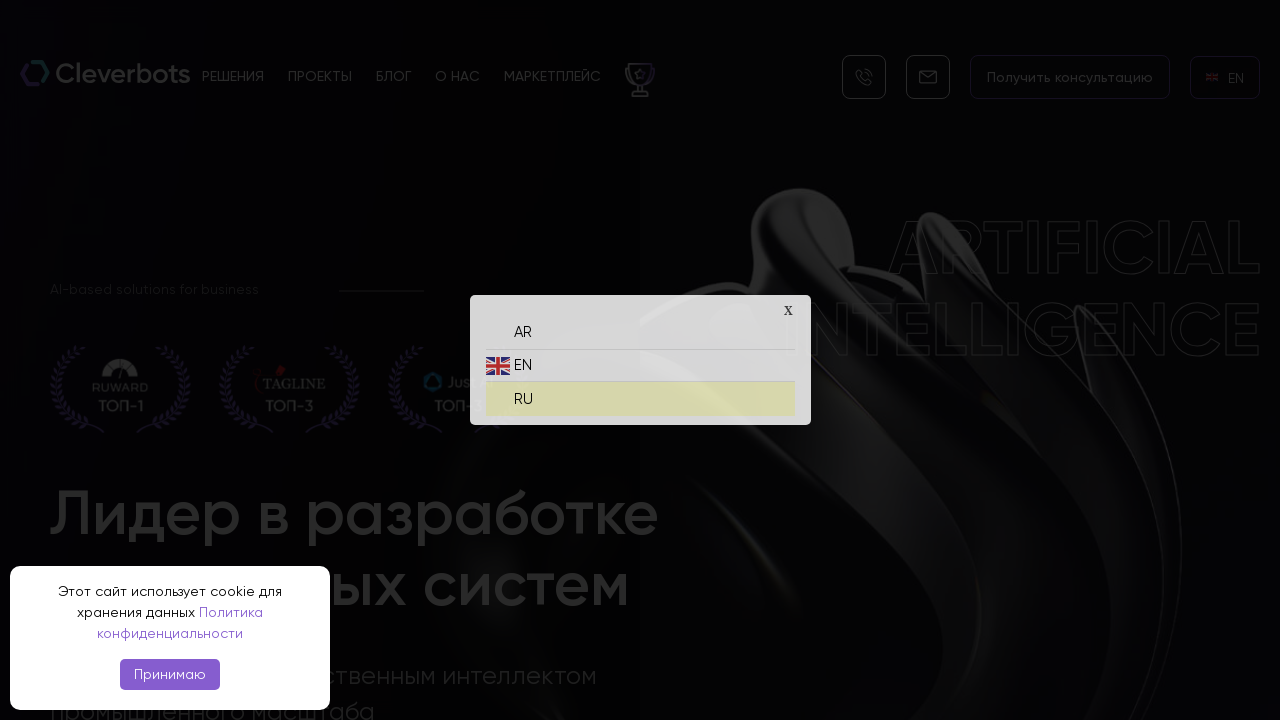

Clicked RU language link at (640, 394) on internal:role=link[name="ru RU"i]
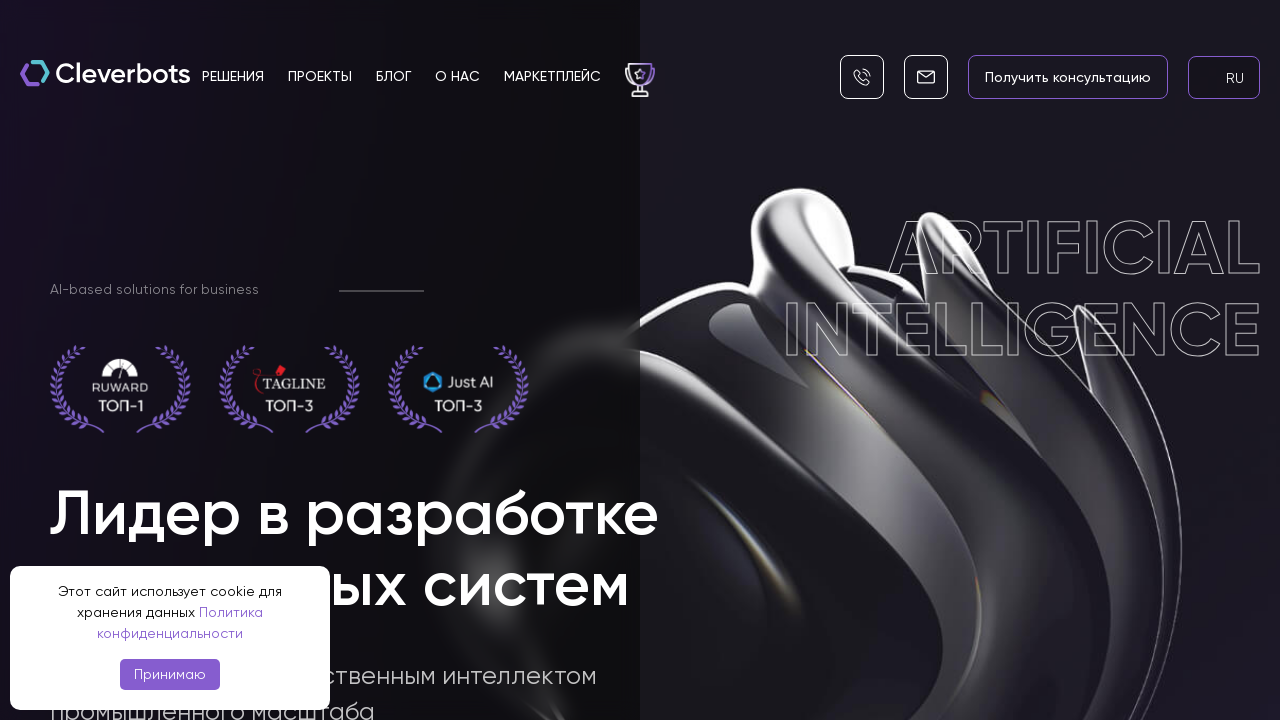

Verified callback info text is visible on the page
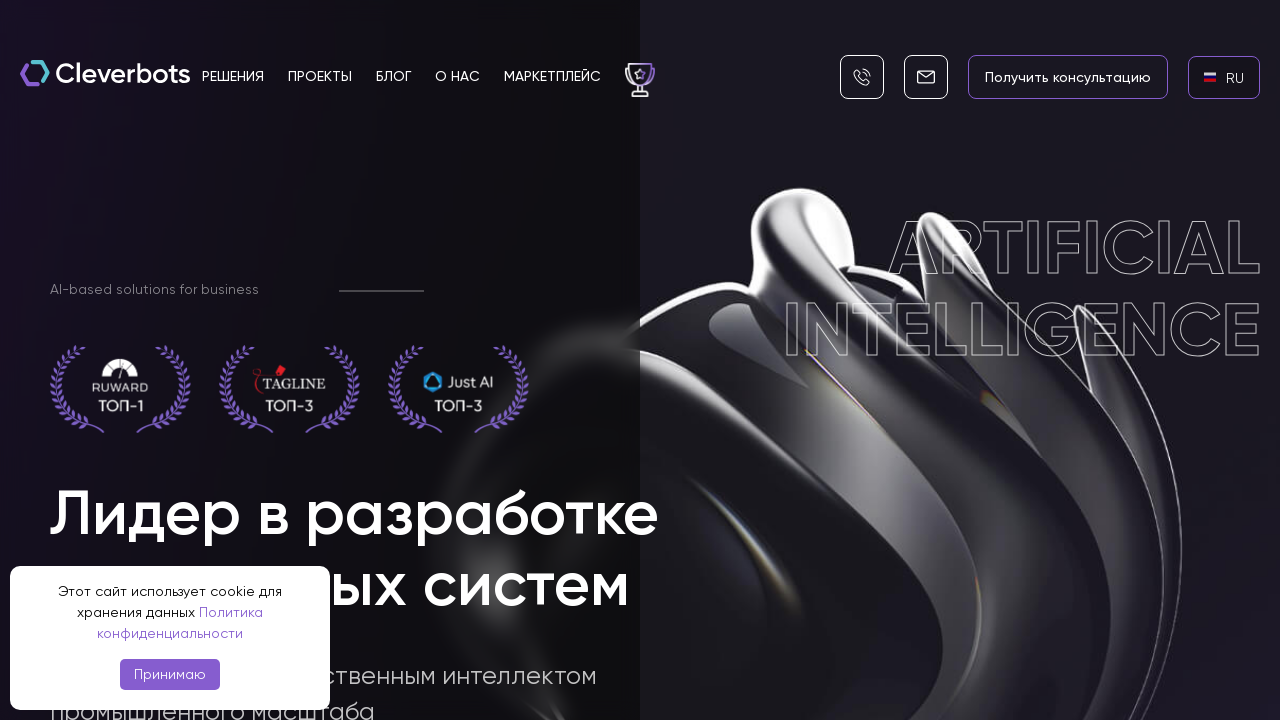

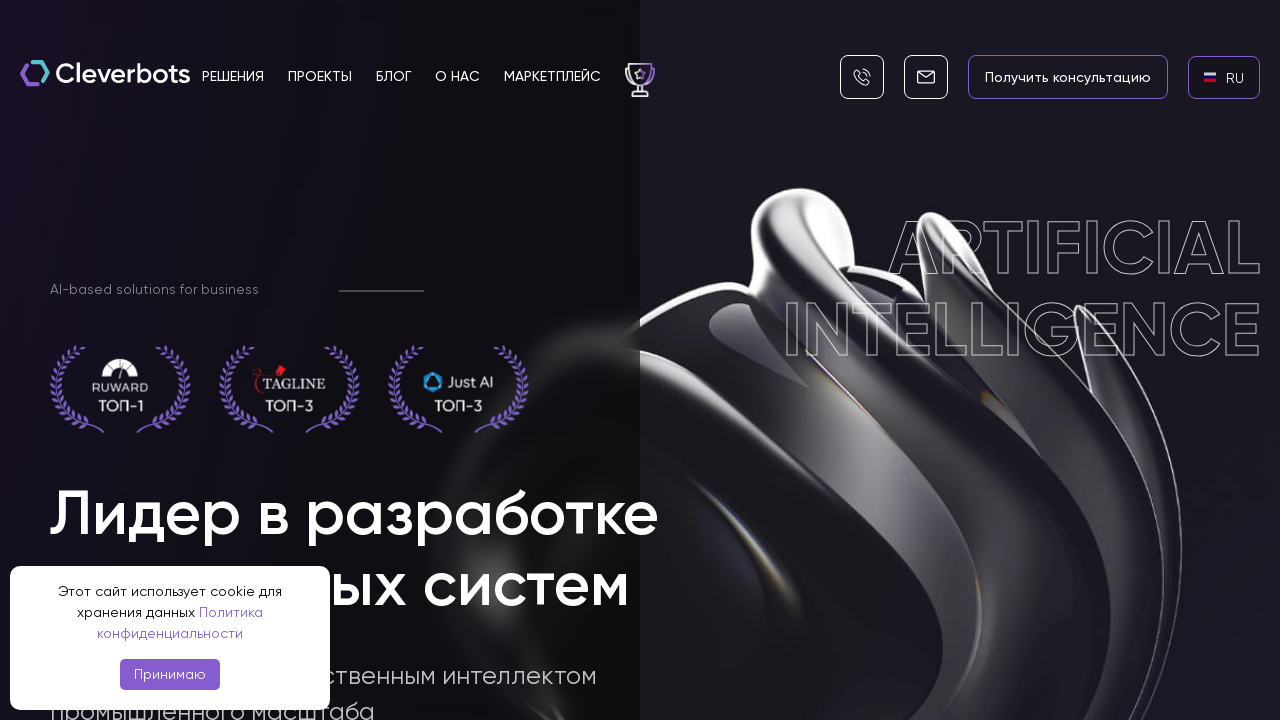